Tests the percent calculator functionality on calculator.net by navigating to the math calculators section, selecting the percent calculator, entering two values (10 and 50), clicking calculate, and verifying the result is displayed.

Starting URL: http://www.calculator.net/

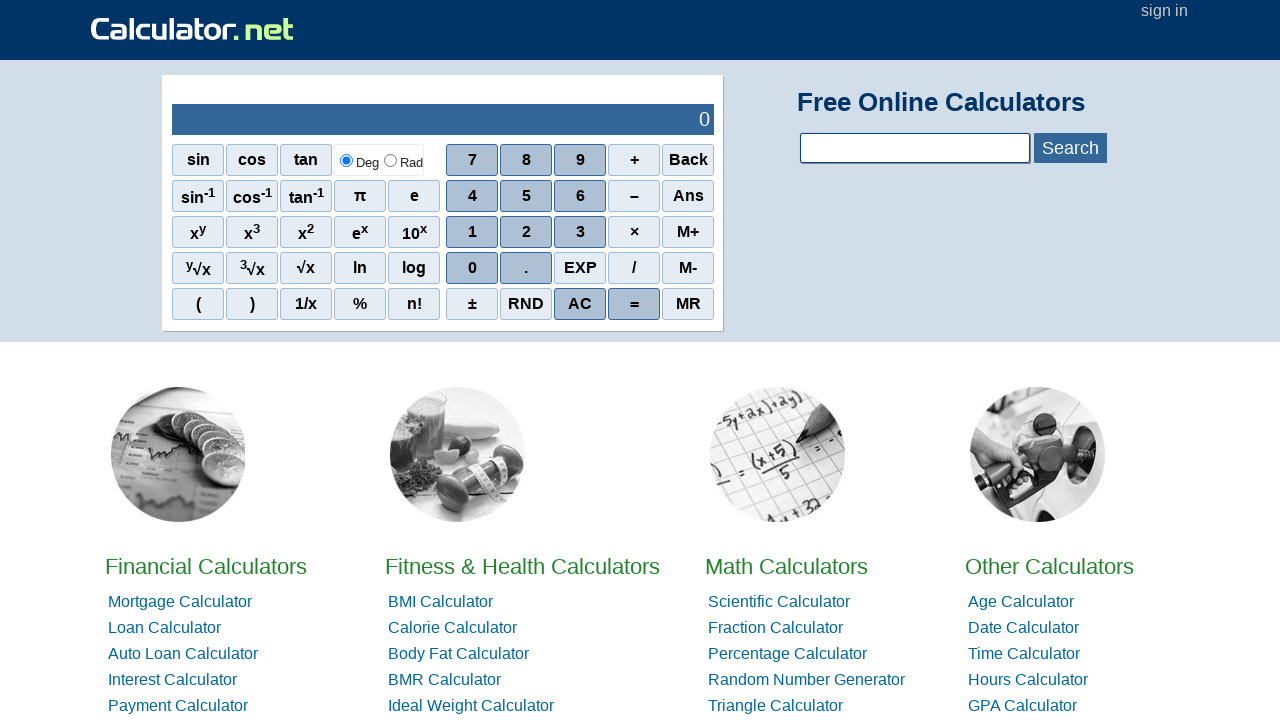

Clicked on Math Calculators in the menu at (786, 566) on xpath=//a[contains(text(), 'Math Calculators')]
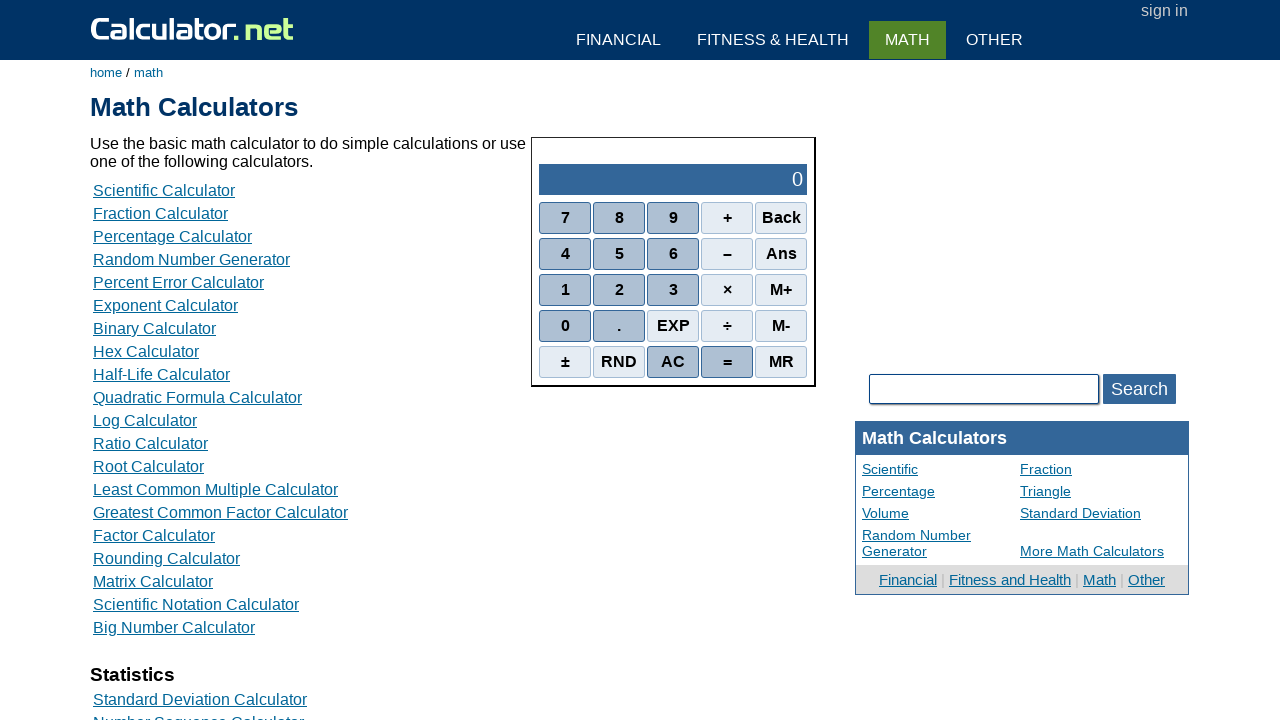

Clicked on Percentage Calculator at (172, 236) on xpath=//a[contains(text(), 'Percentage Calculator')]
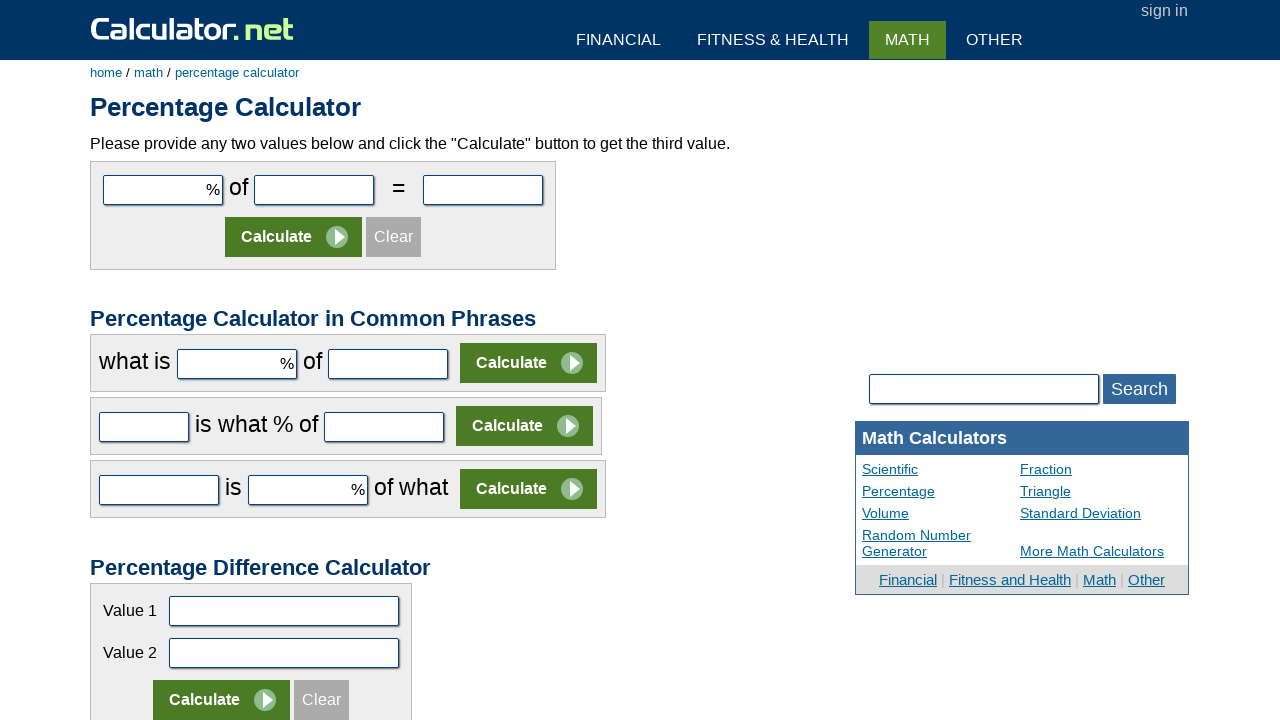

Entered value 10 in the first number field on #cpar1
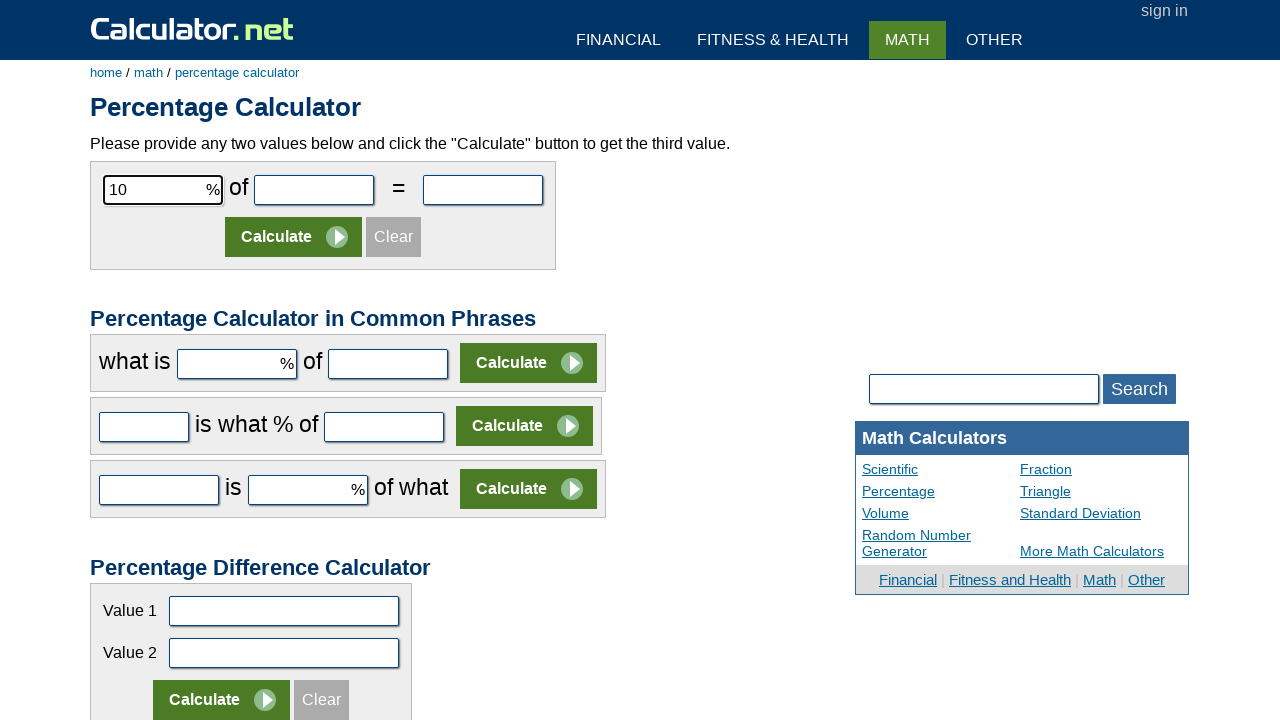

Entered value 50 in the second number field on #cpar2
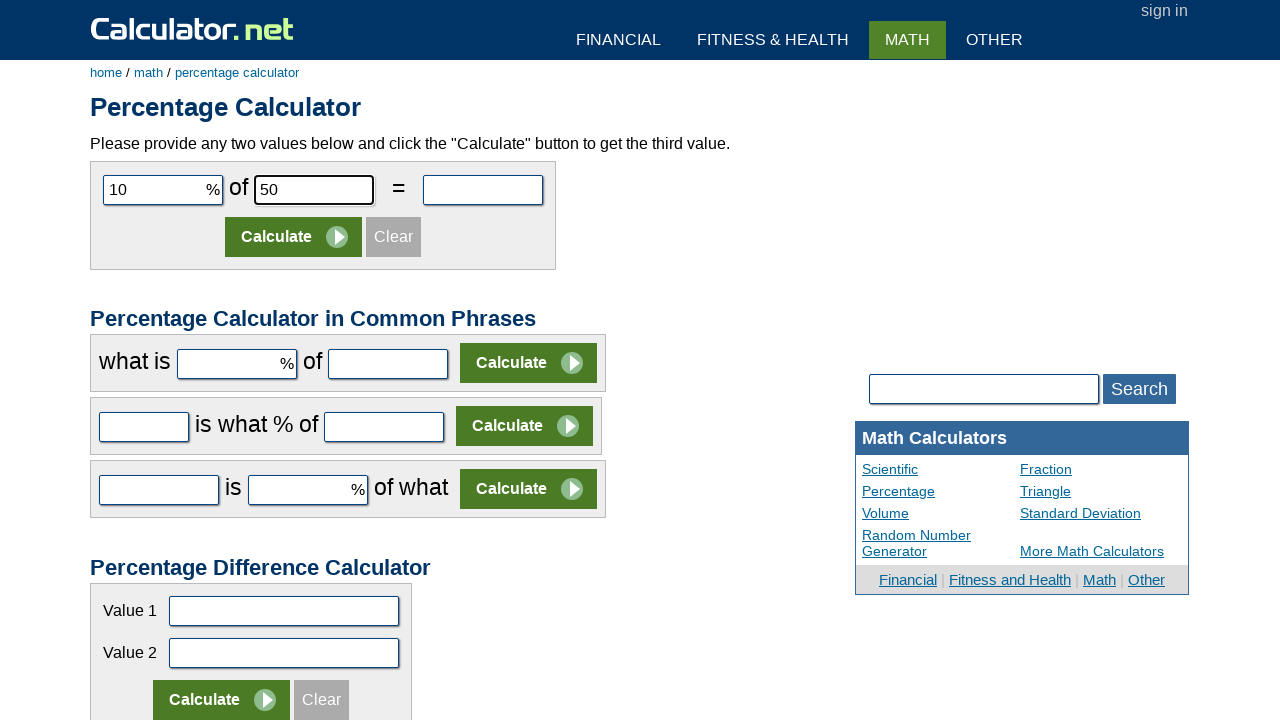

Clicked the Calculate button at (294, 237) on xpath=//input[@value='Calculate']
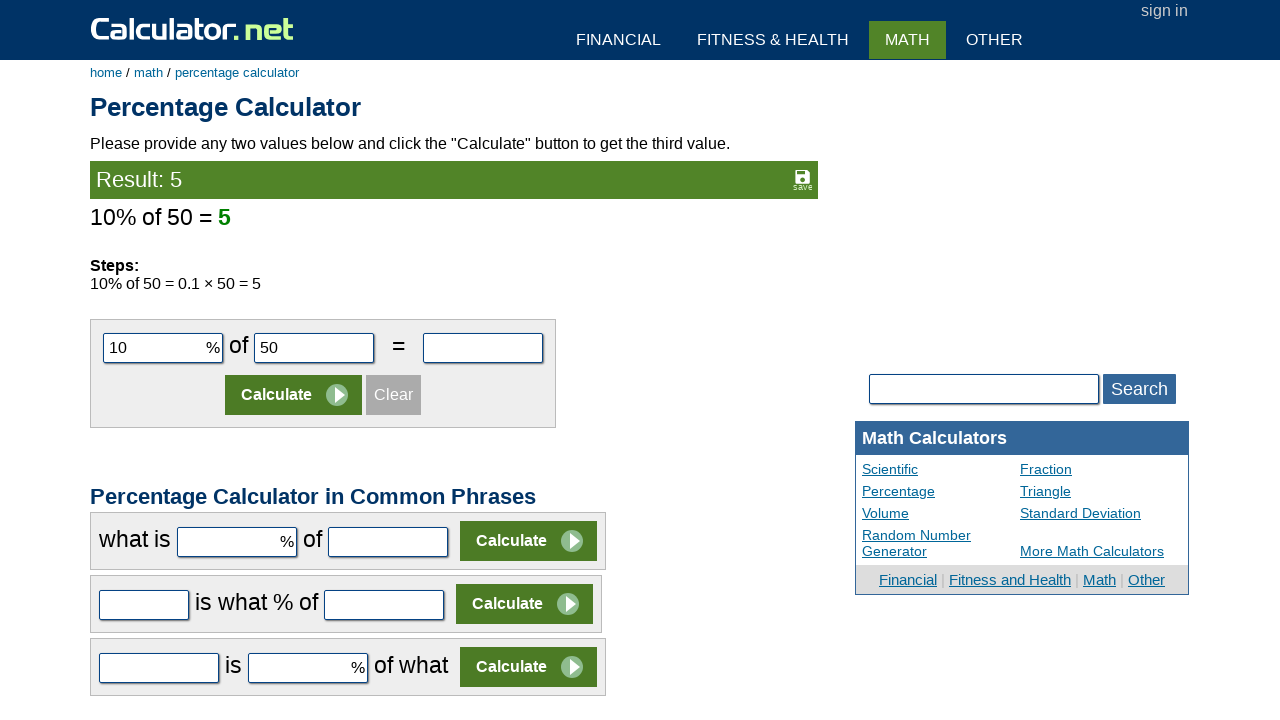

Verified the result is displayed with value 5
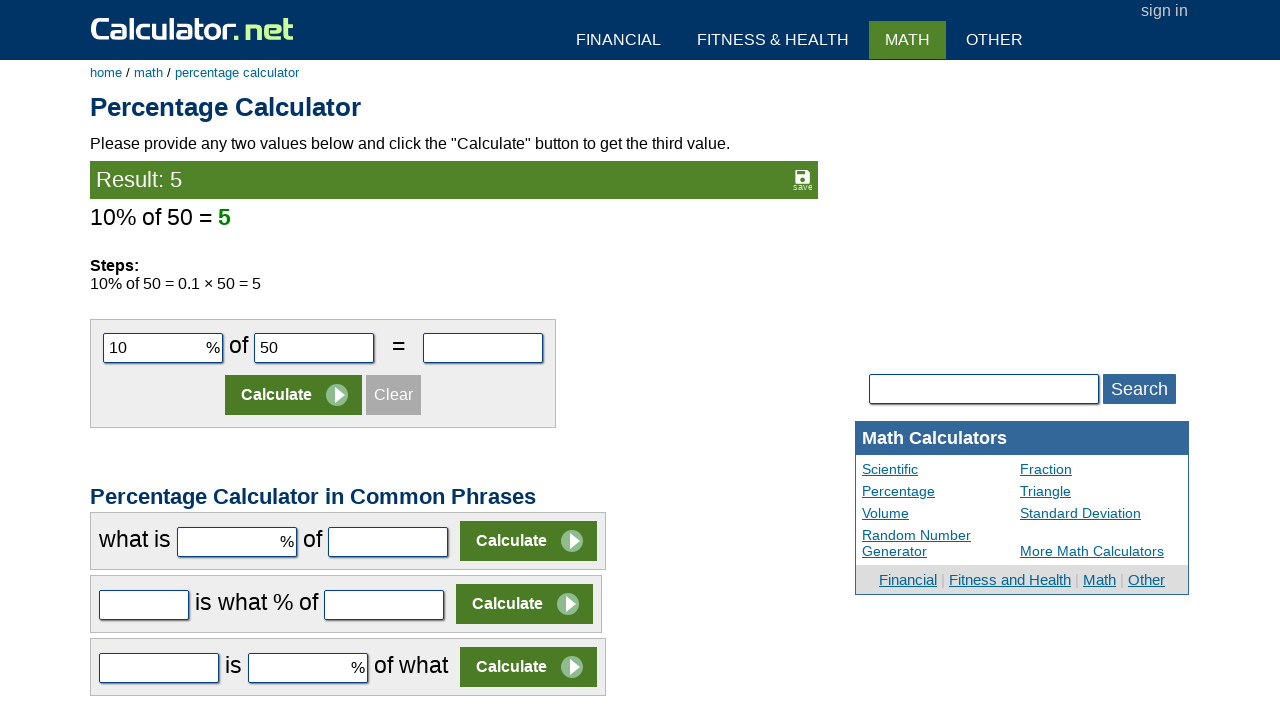

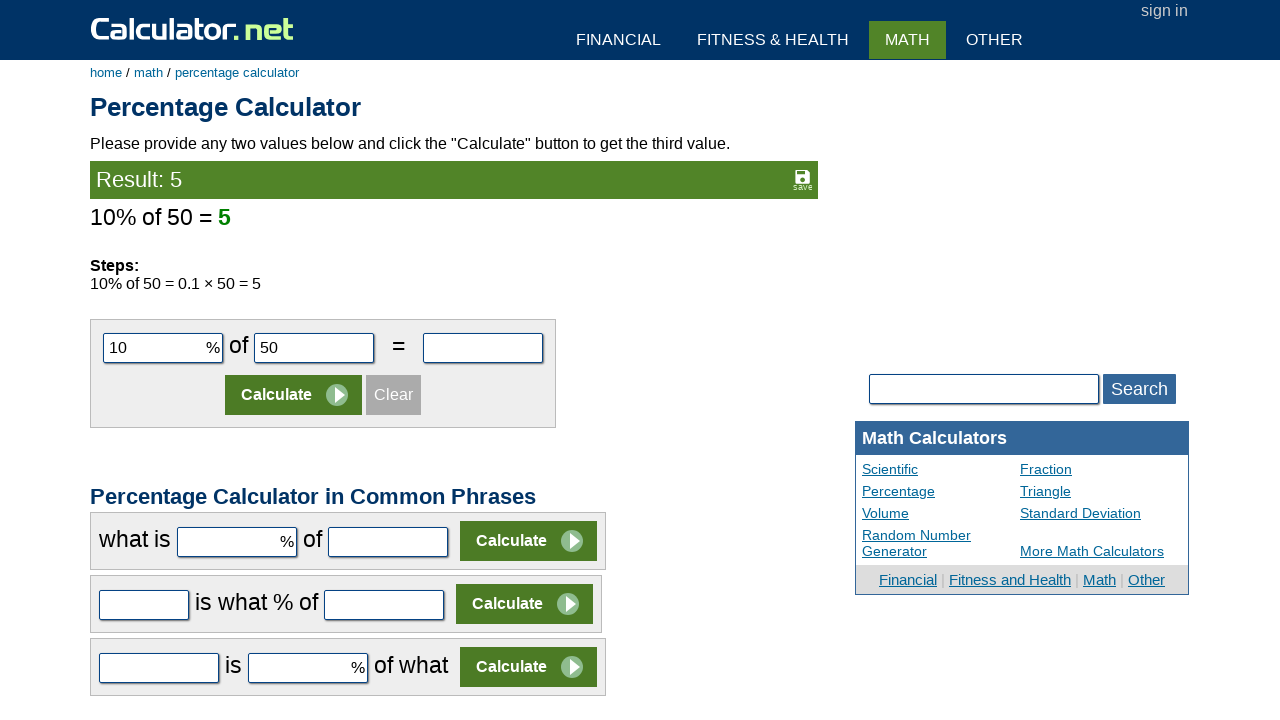